Navigates to a job board website, clicks on the Jobs menu item in the navigation bar, and verifies the page title

Starting URL: https://alchemy.hguy.co/jobs

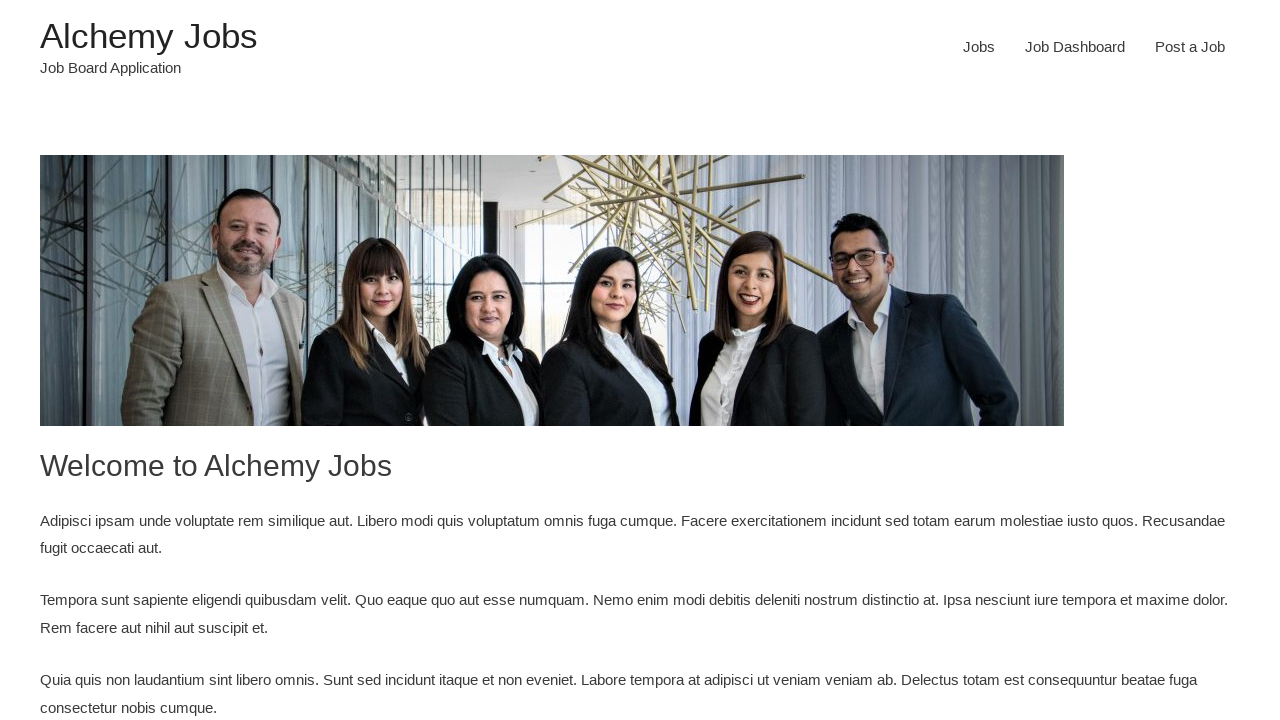

Clicked Jobs menu item in the navigation bar at (979, 47) on #primary-menu >> text=Jobs
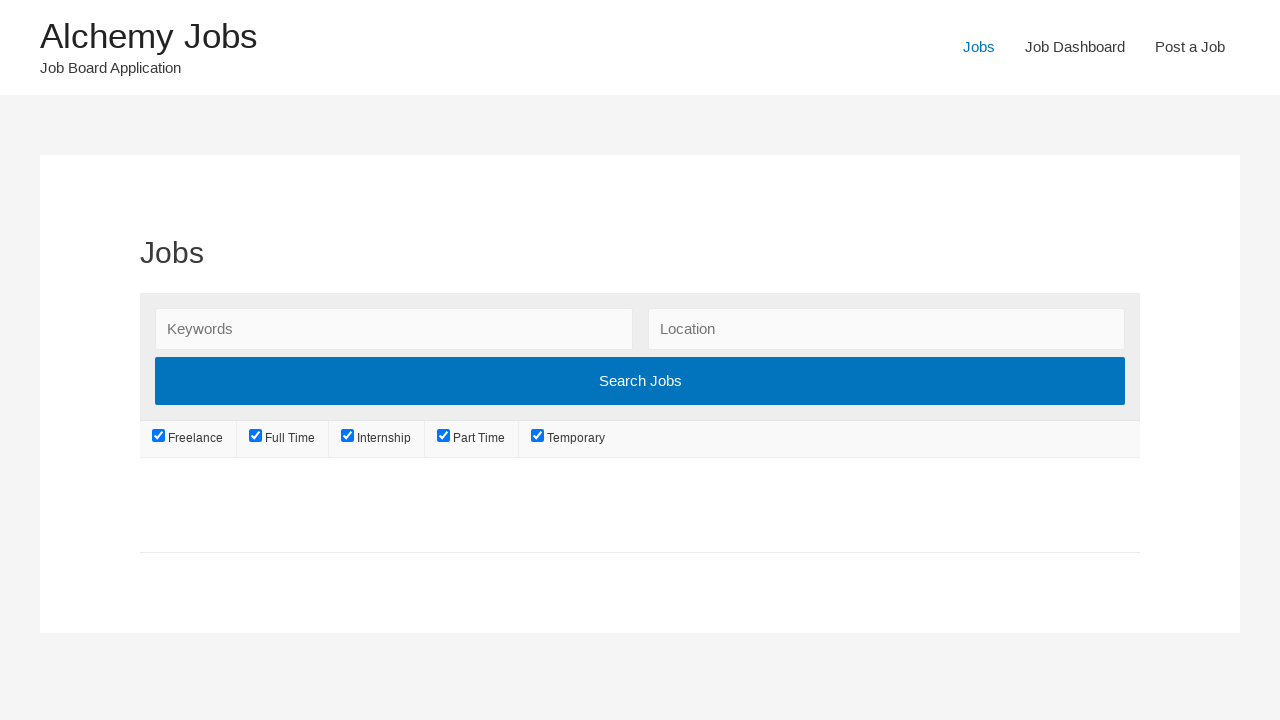

Waited for page to load (networkidle state)
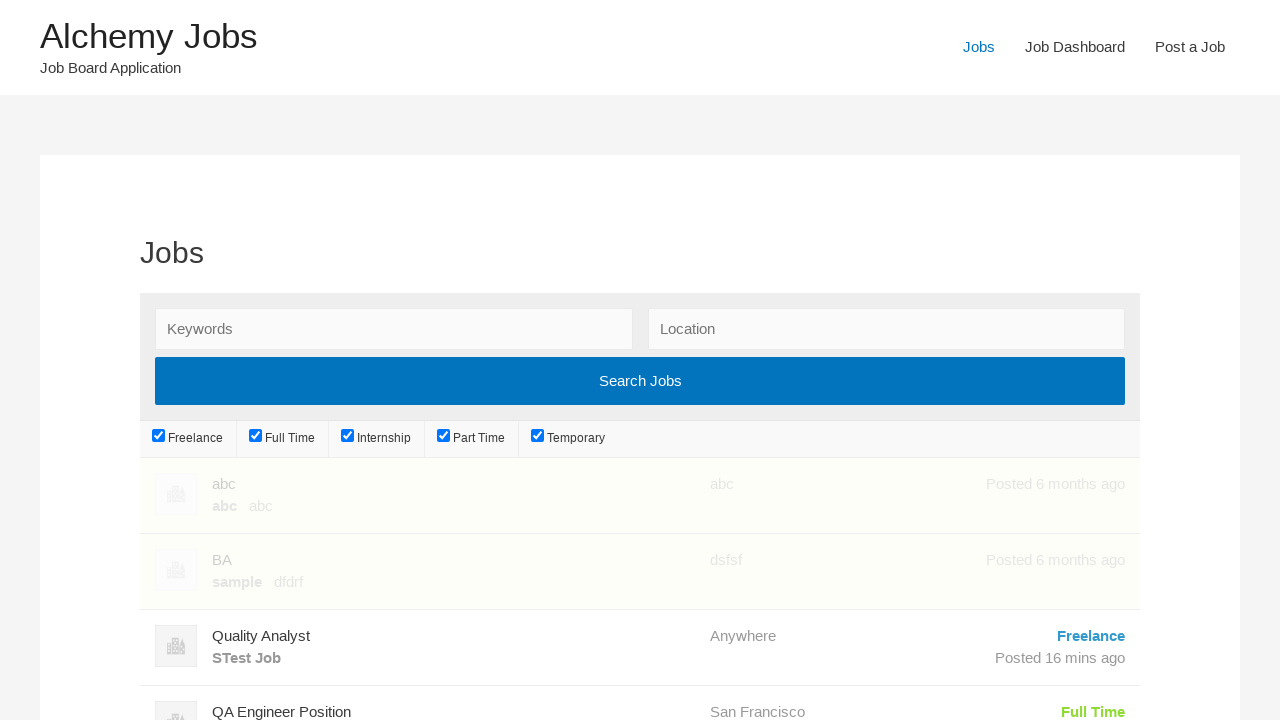

Retrieved page title: Jobs – Alchemy Jobs
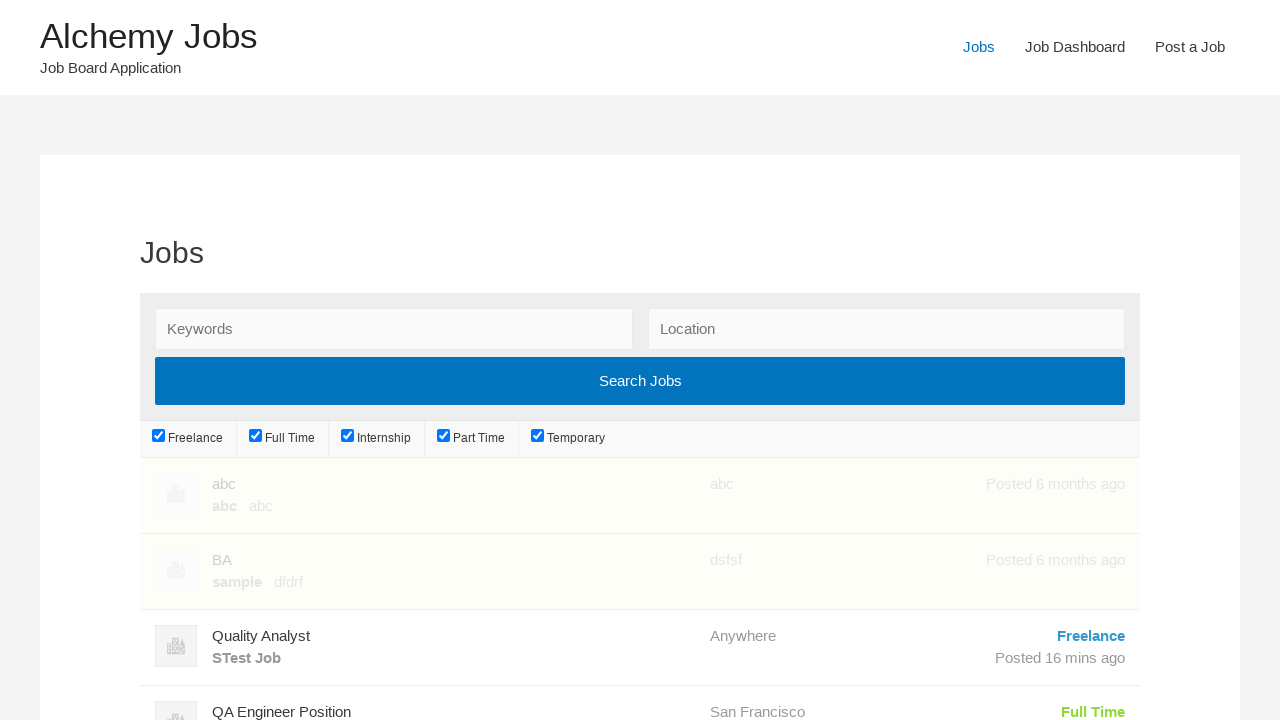

Page title verification: Title matched 'jobs – alchemy jobs'
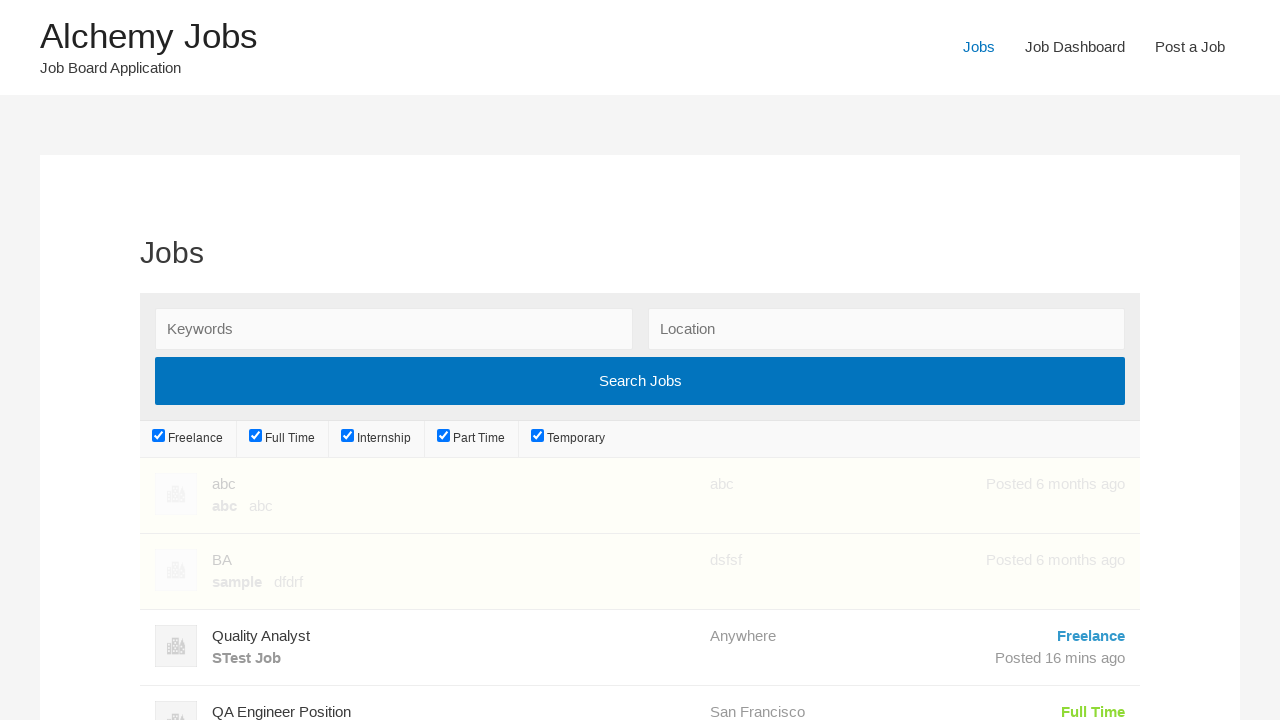

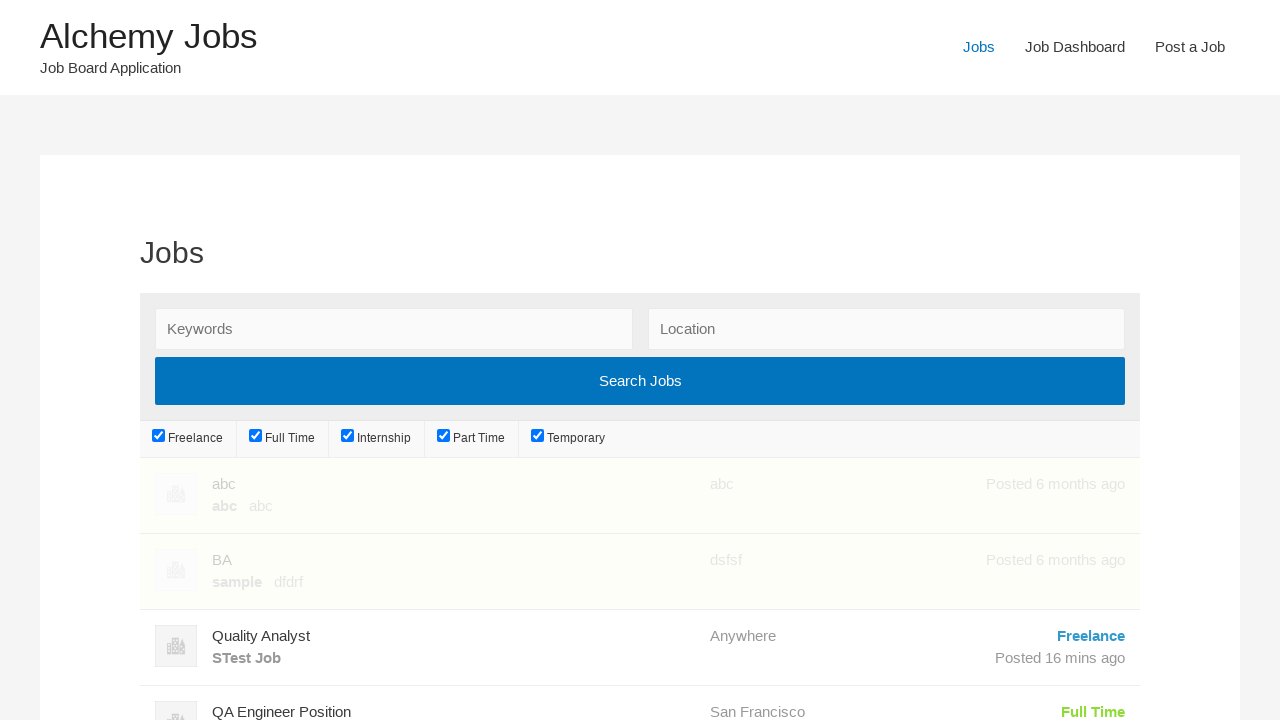